Navigates to W3Schools, searches for HTML Tutorial and verifies the resulting page title

Starting URL: https://www.w3schools.com/

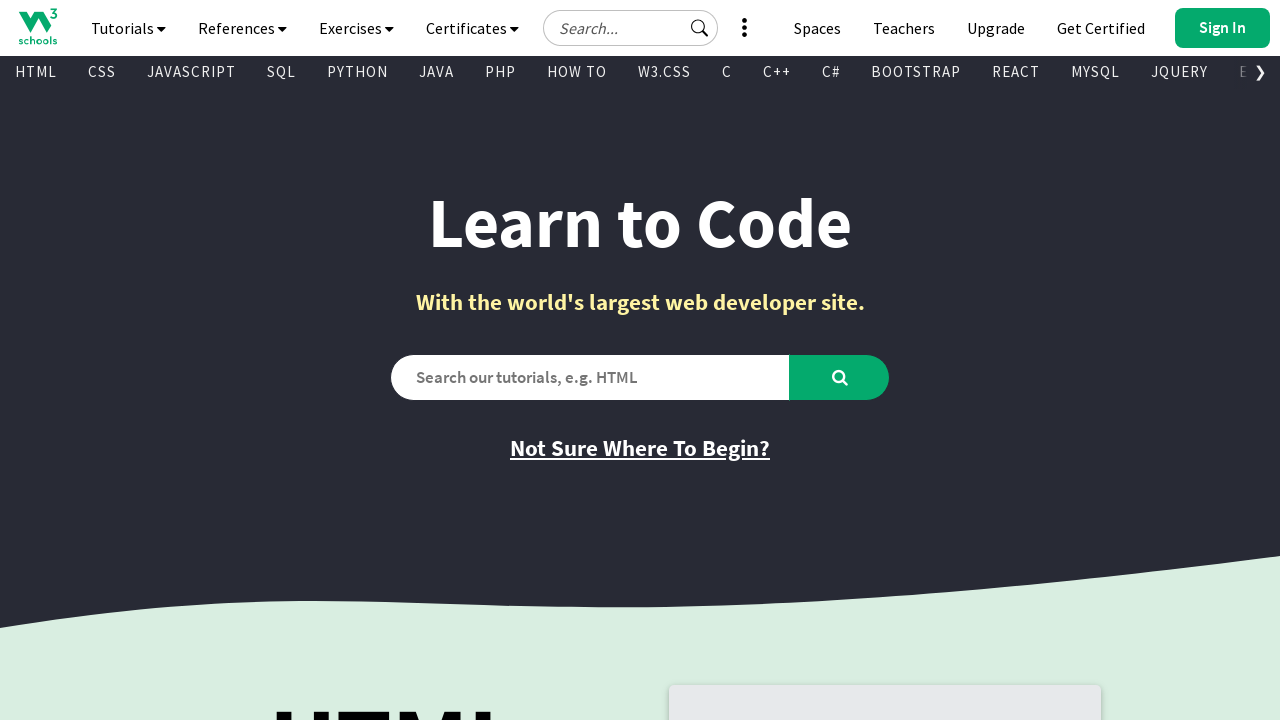

Verified initial page title is 'W3Schools Online Web Tutorials'
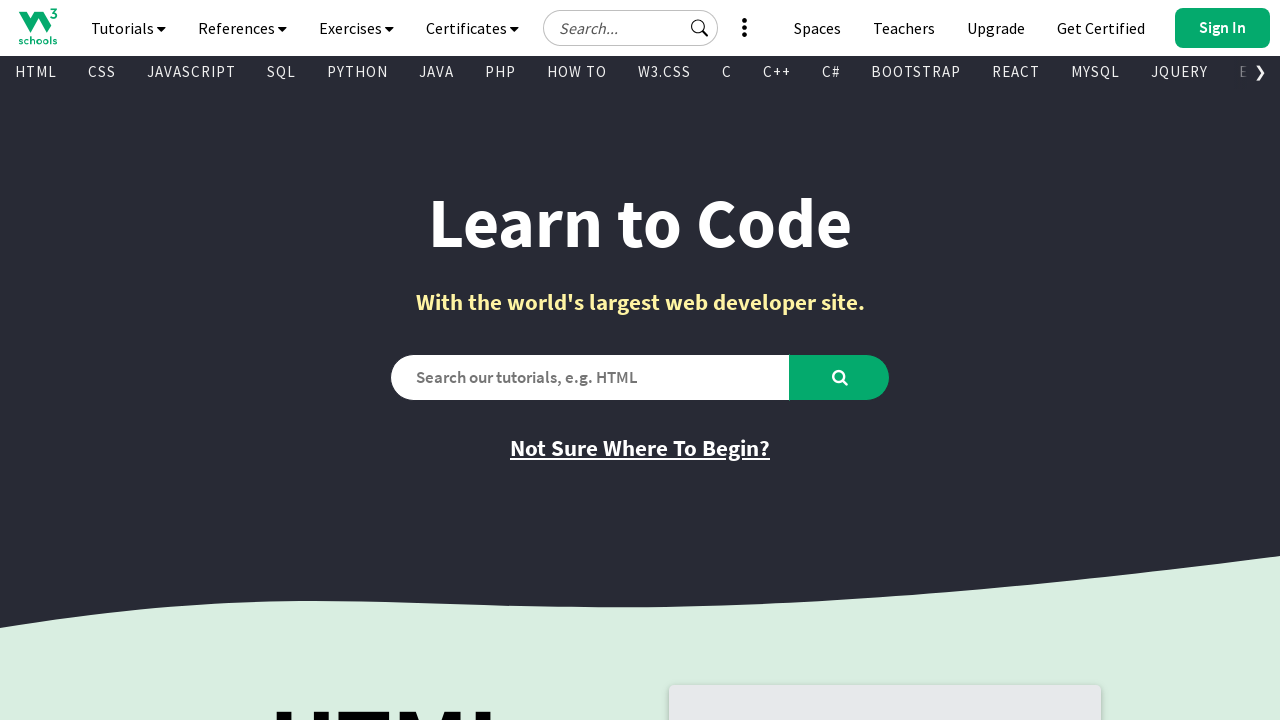

Filled search box with 'HTML Tutorial' on #search2
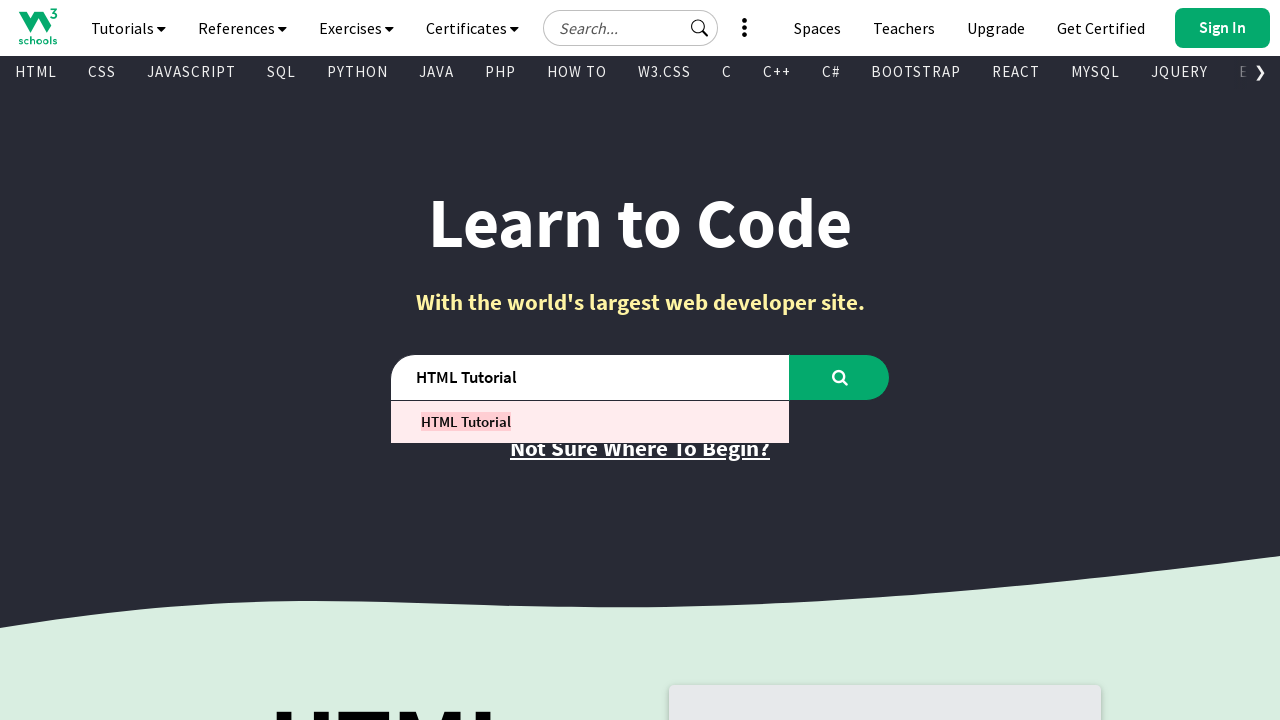

Clicked search button to search for HTML Tutorial at (840, 377) on #learntocode_searchbtn
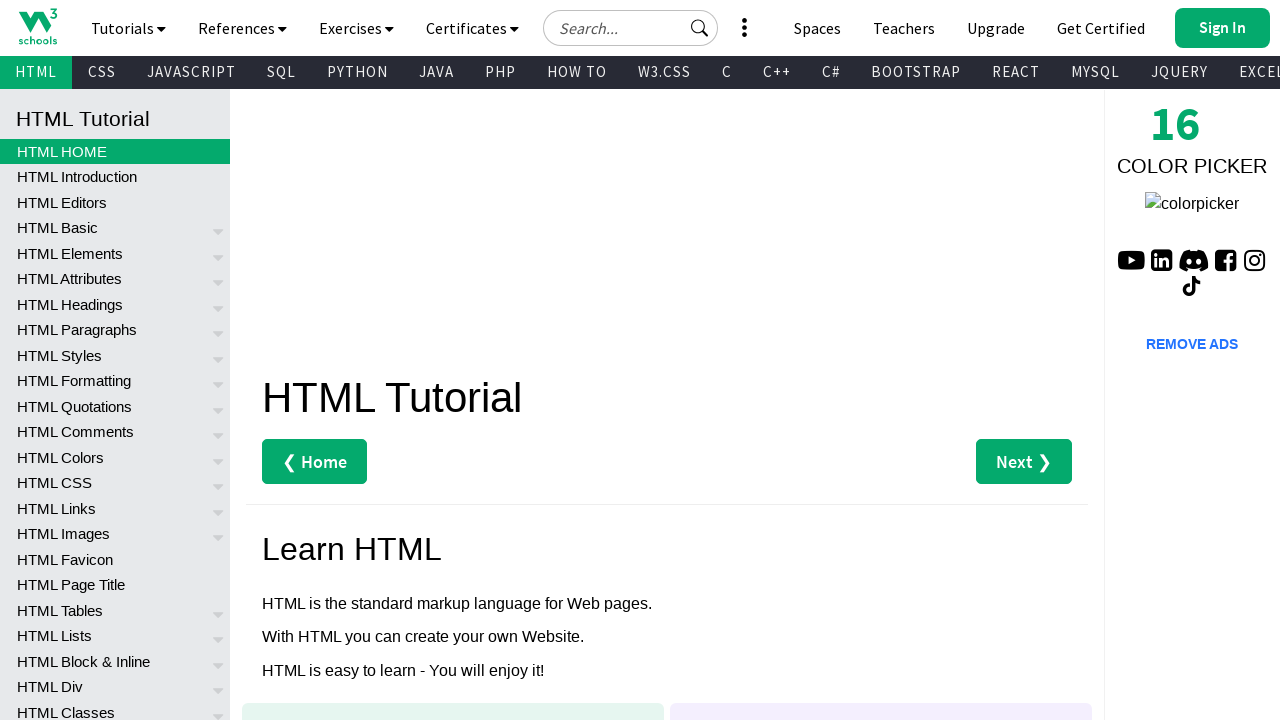

Waited for page to load completely
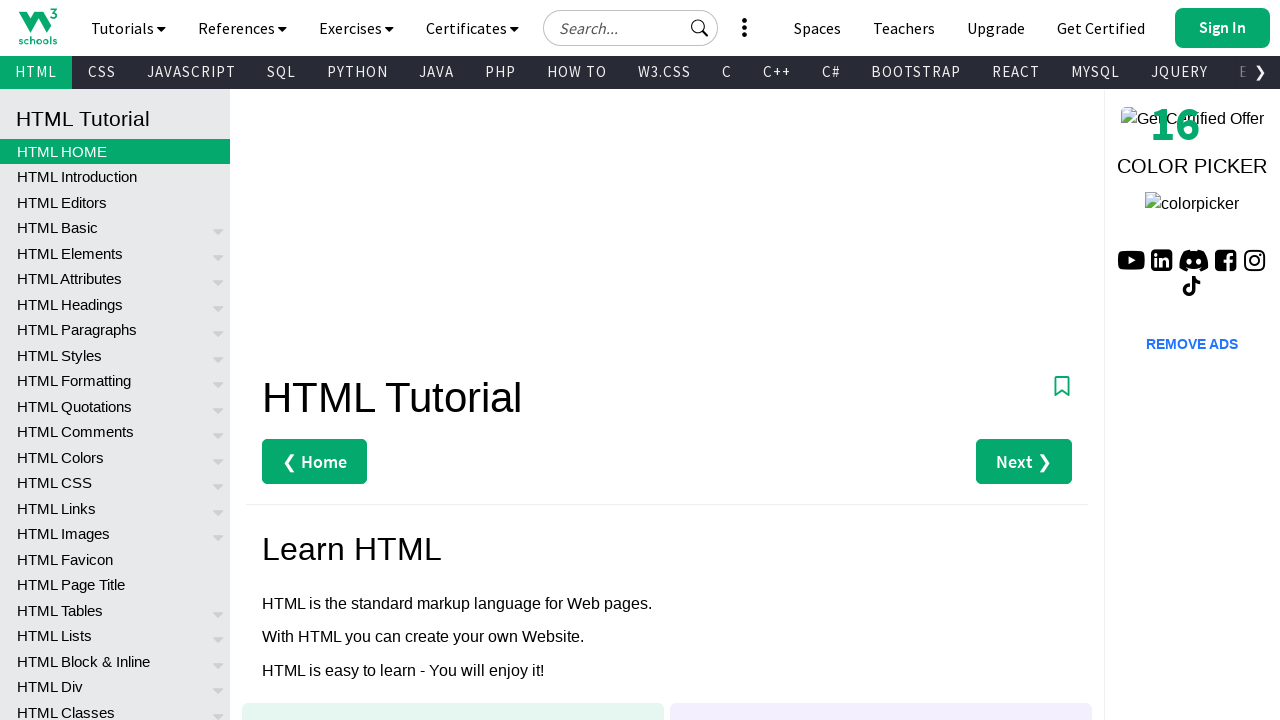

Verified page title is 'HTML Tutorial'
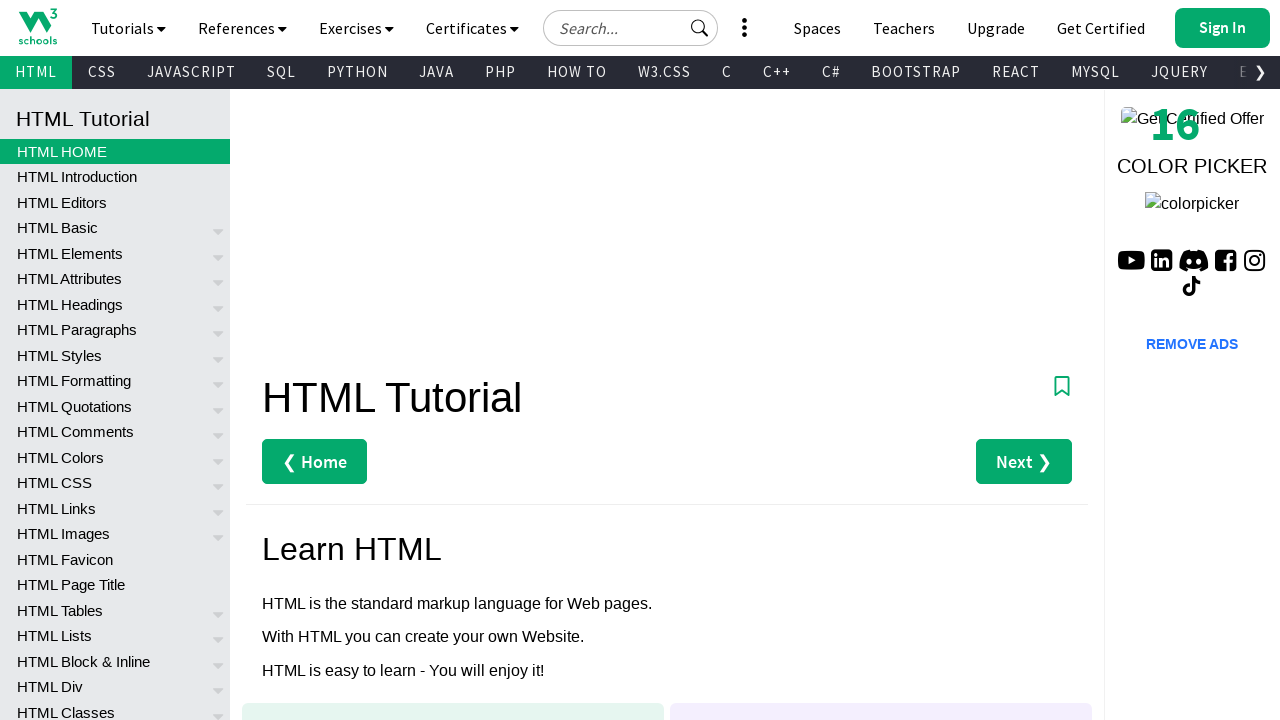

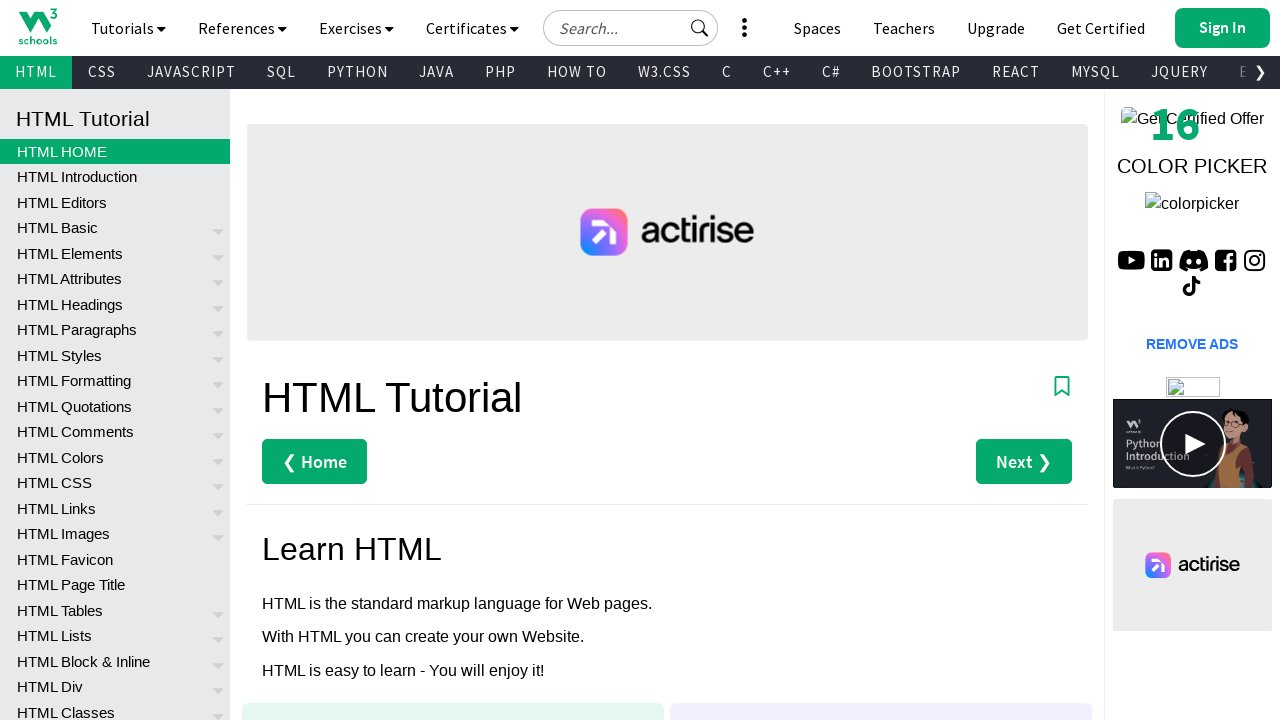